Tests timer-based alert functionality by clicking a button that triggers an alert after 5 seconds, then verifies the alert text and accepts it

Starting URL: https://demoqa.com/alerts

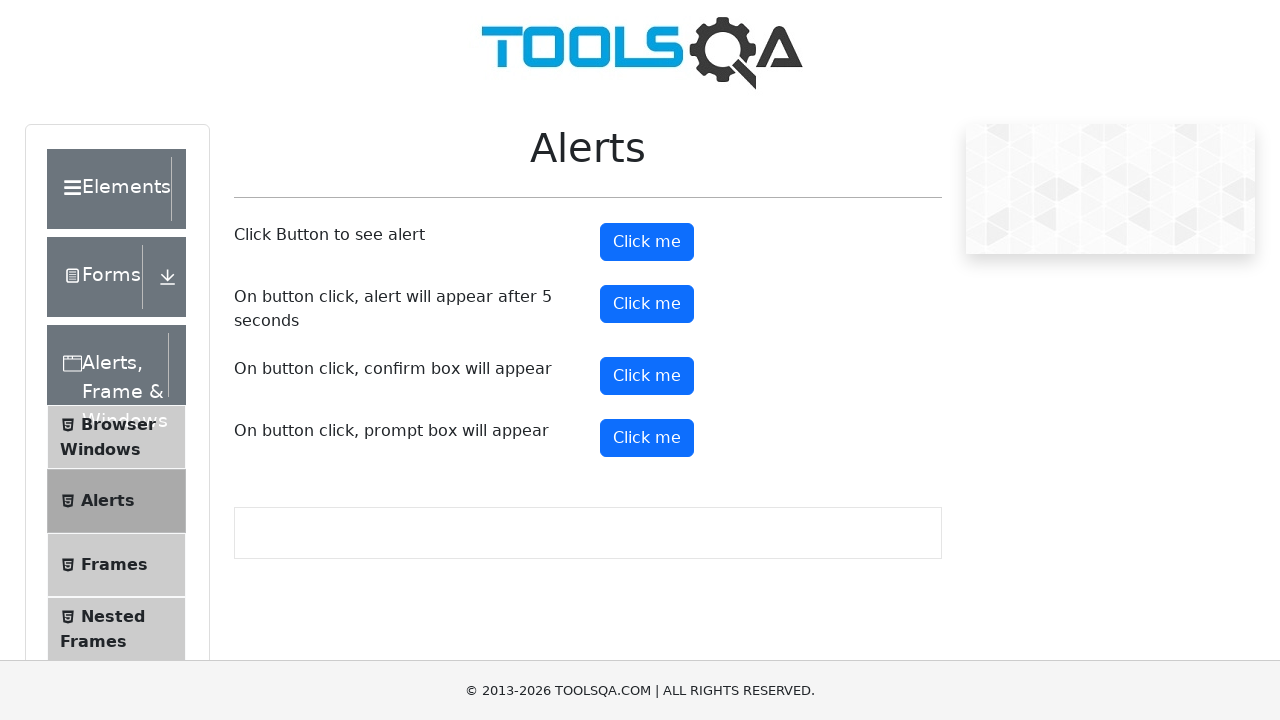

Navigated to alerts demo page
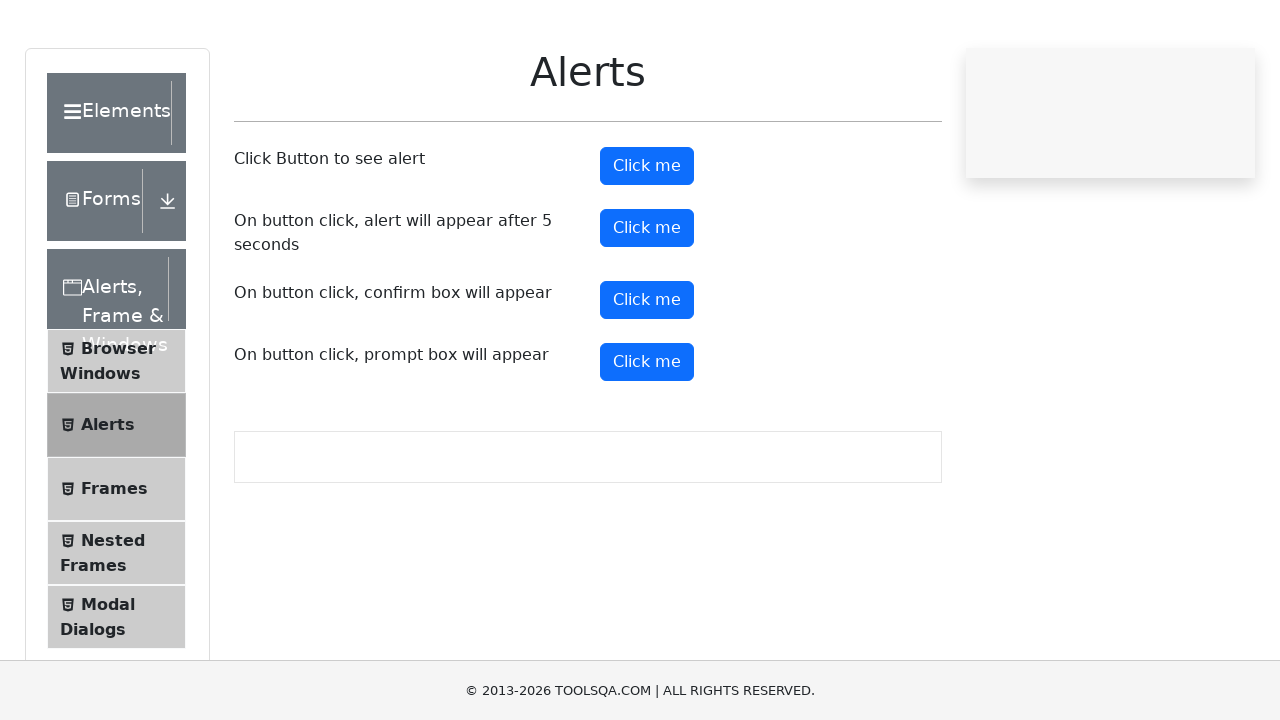

Clicked timer alert button at (647, 304) on #timerAlertButton
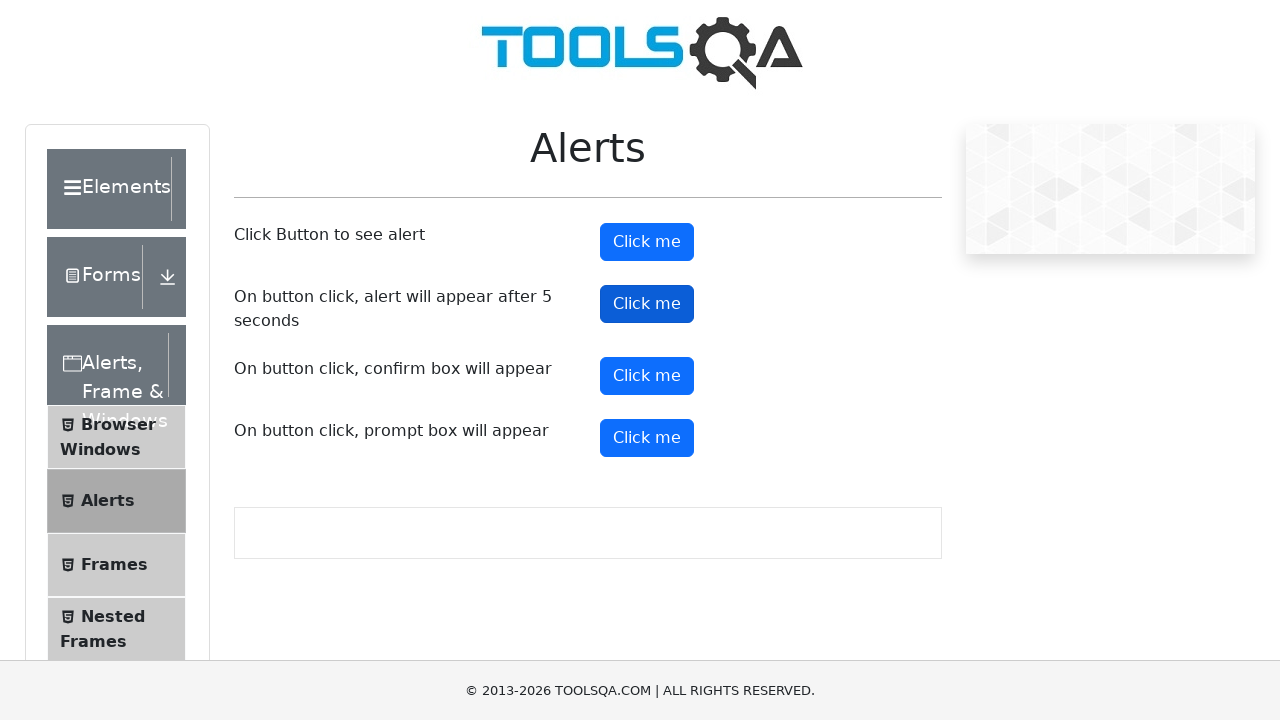

Waited 5.5 seconds for alert to appear
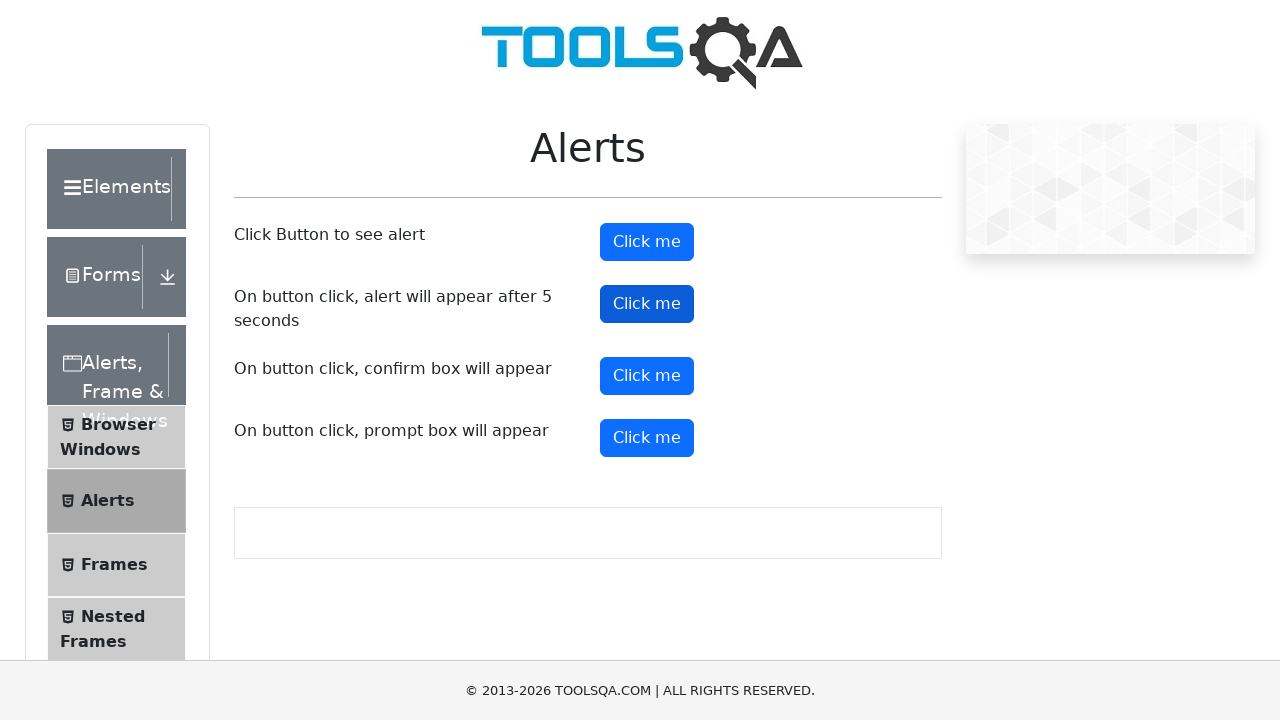

Set up dialog handler to accept alerts
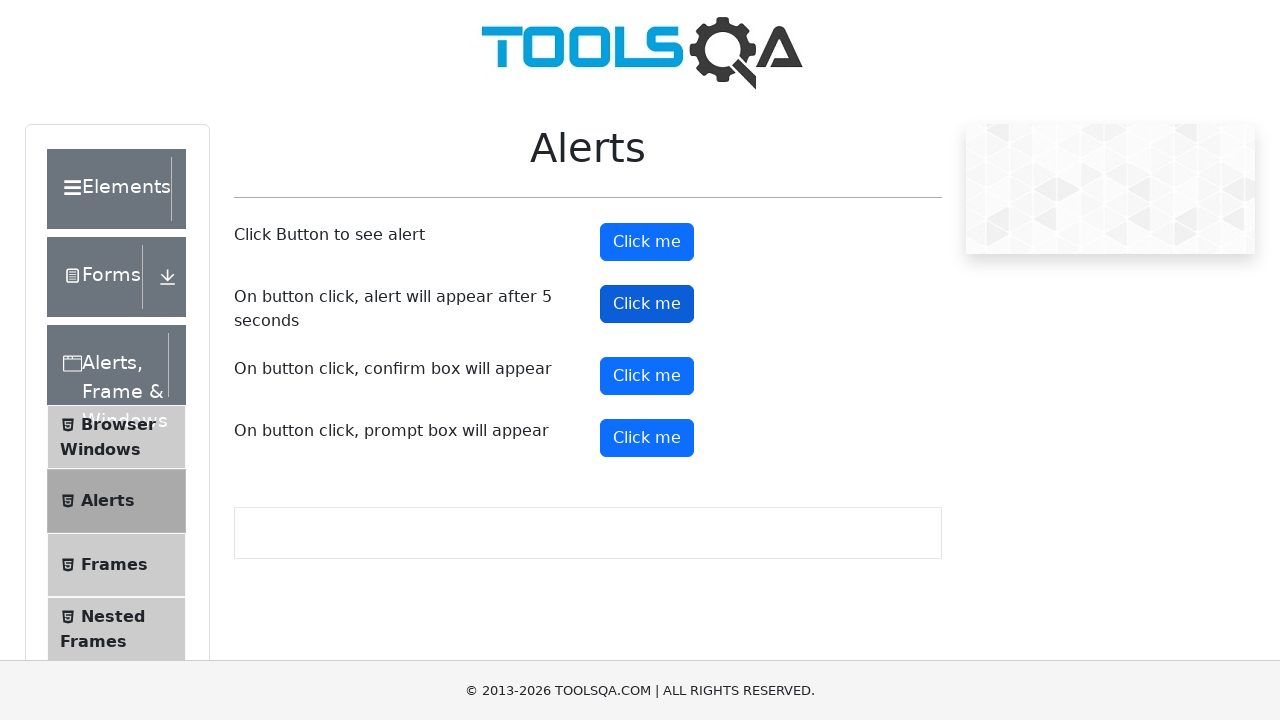

Triggered pending dialogs and accepted alert
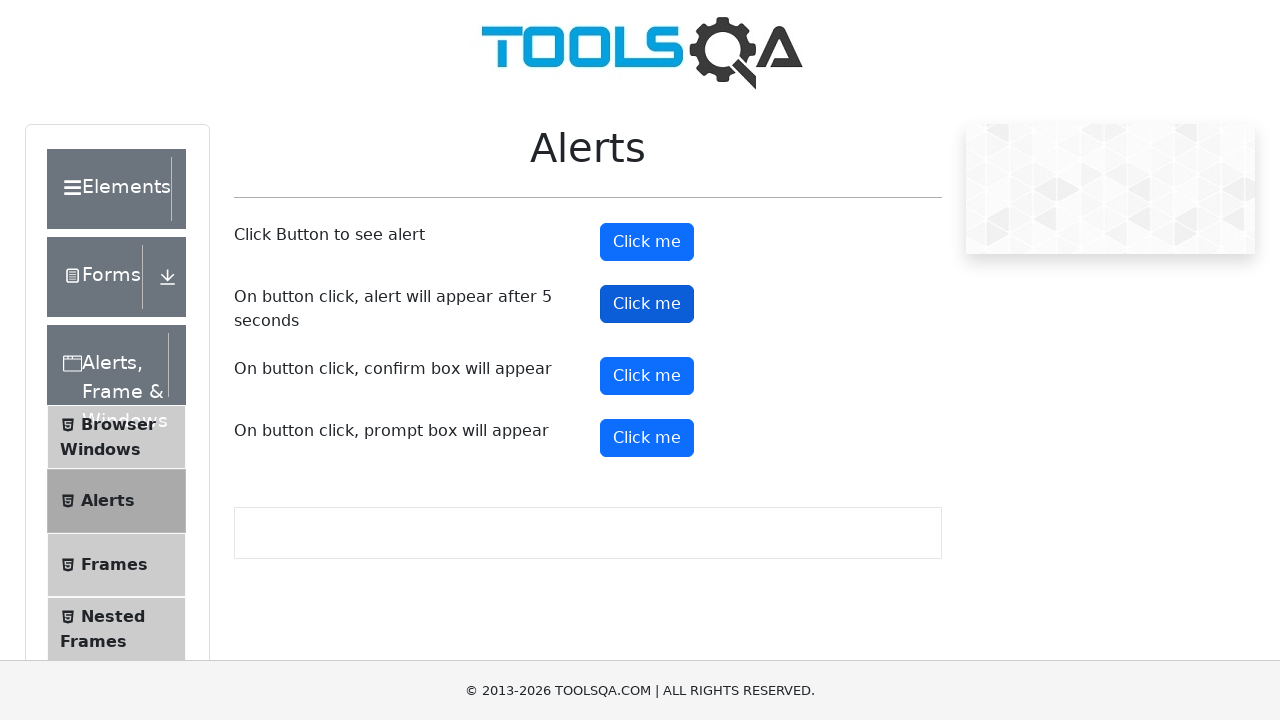

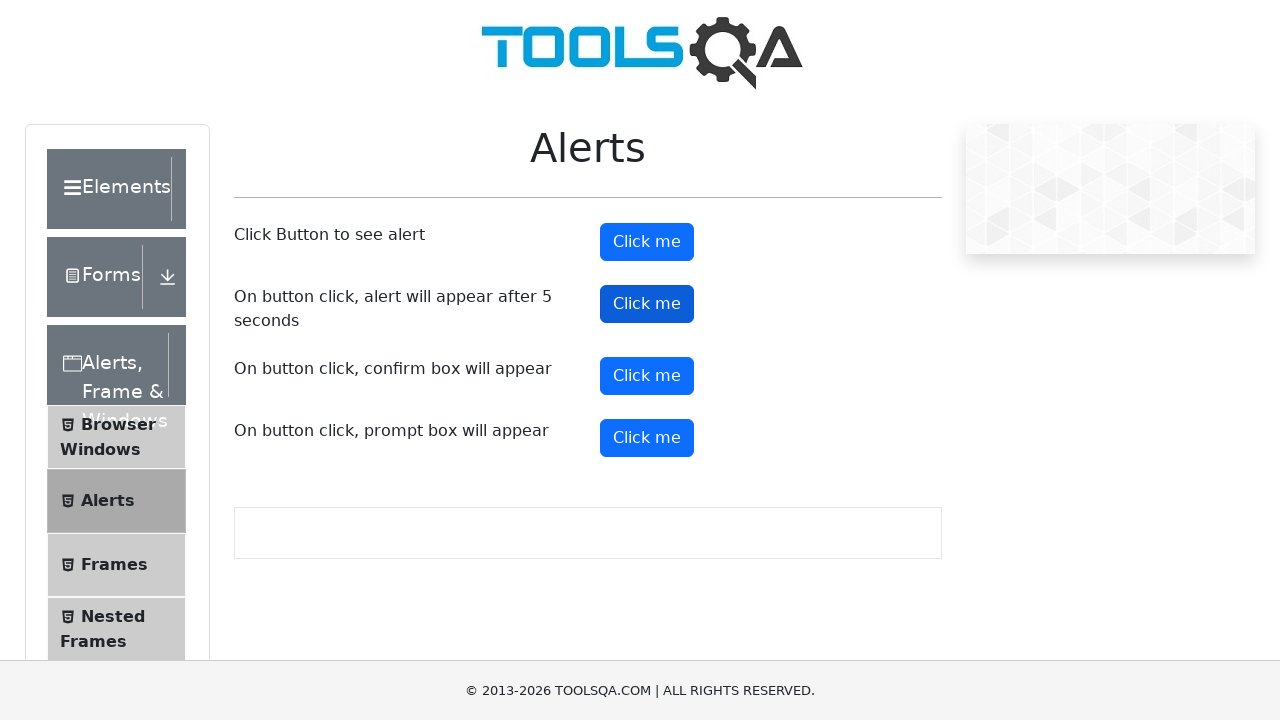